Tests right-click context menu functionality by right-clicking an element, hovering over menu options, and clicking the Quit option to trigger an alert.

Starting URL: http://swisnl.github.io/jQuery-contextMenu/demo.html

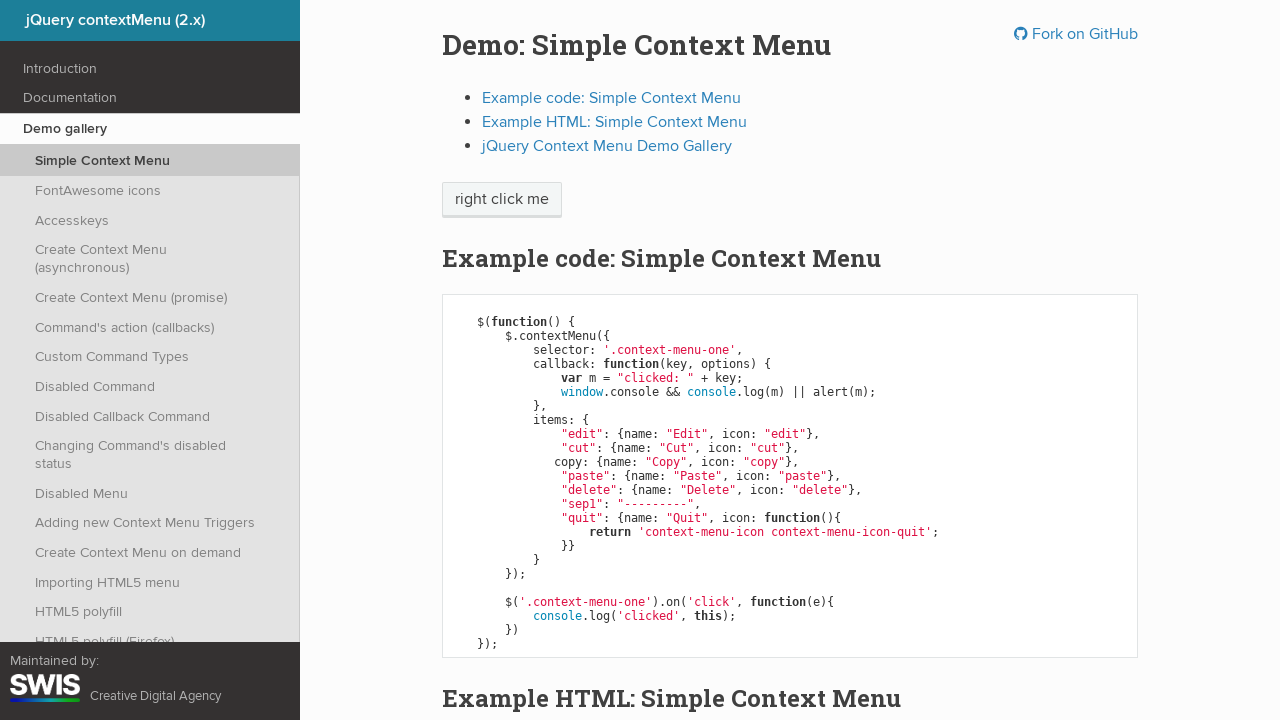

Located the 'right click me' element
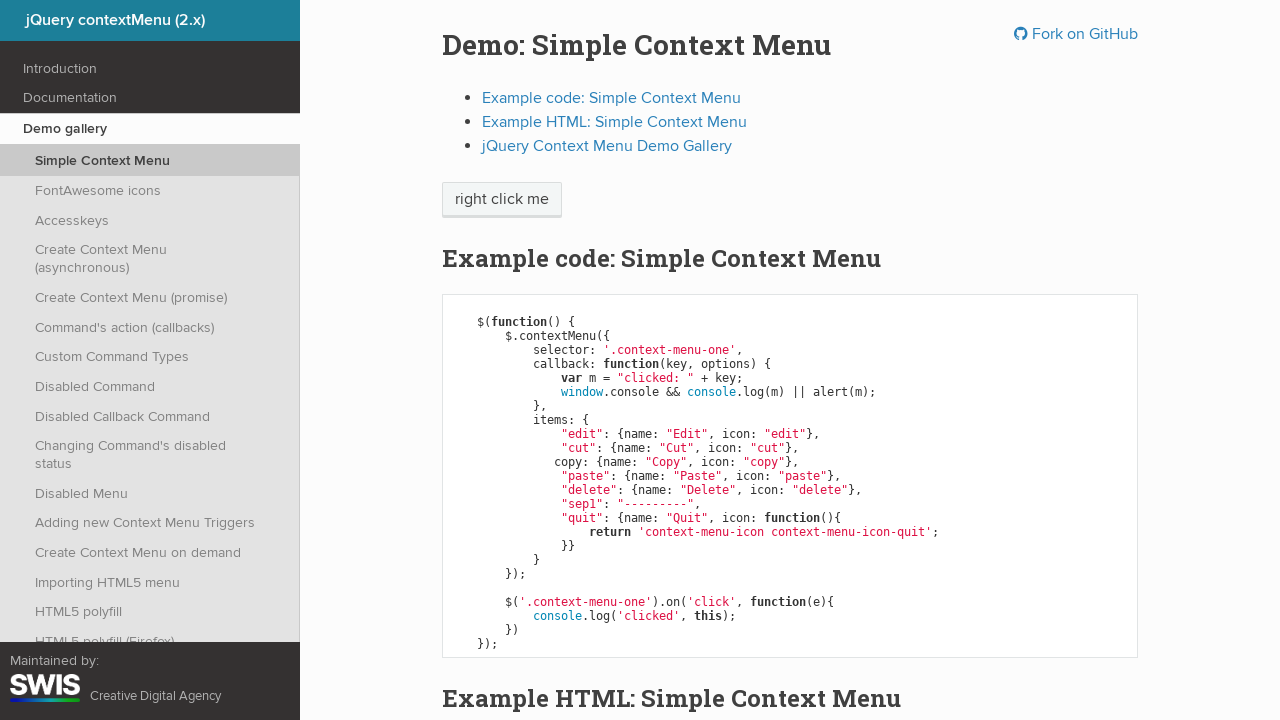

Right-clicked the element to open context menu at (502, 200) on xpath=//span[text()='right click me']
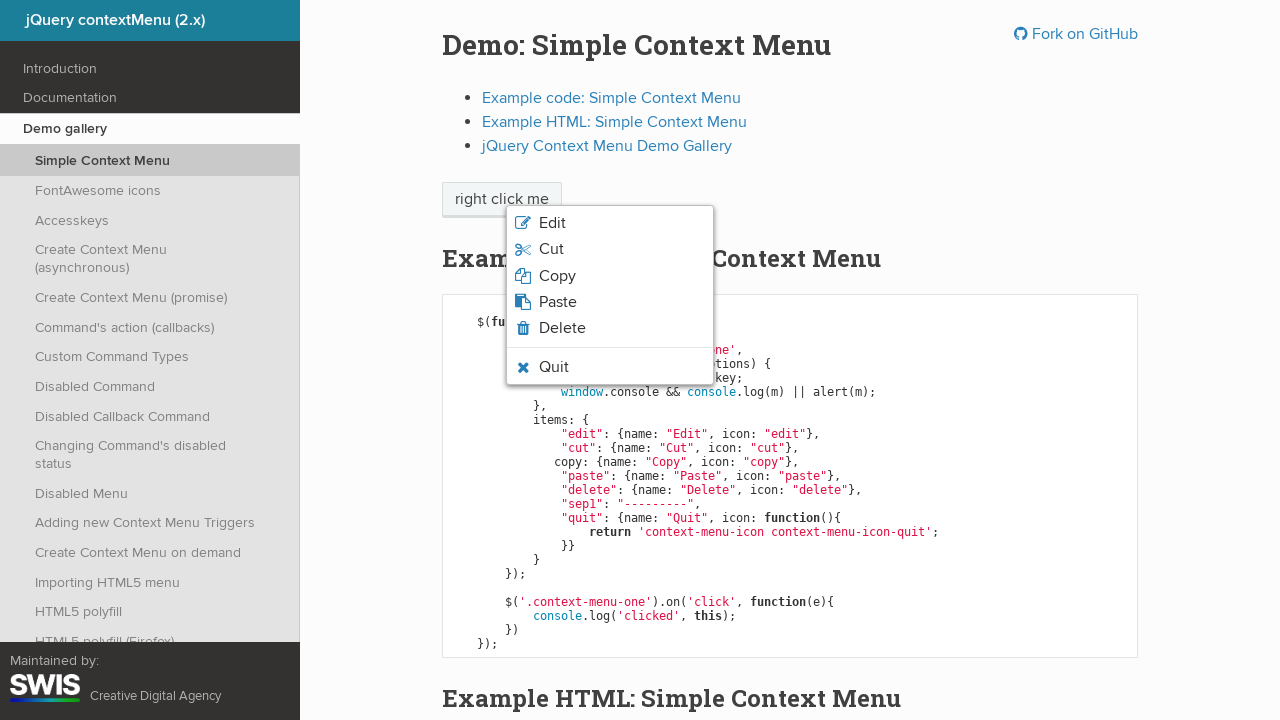

Located the 'Quit' option in context menu
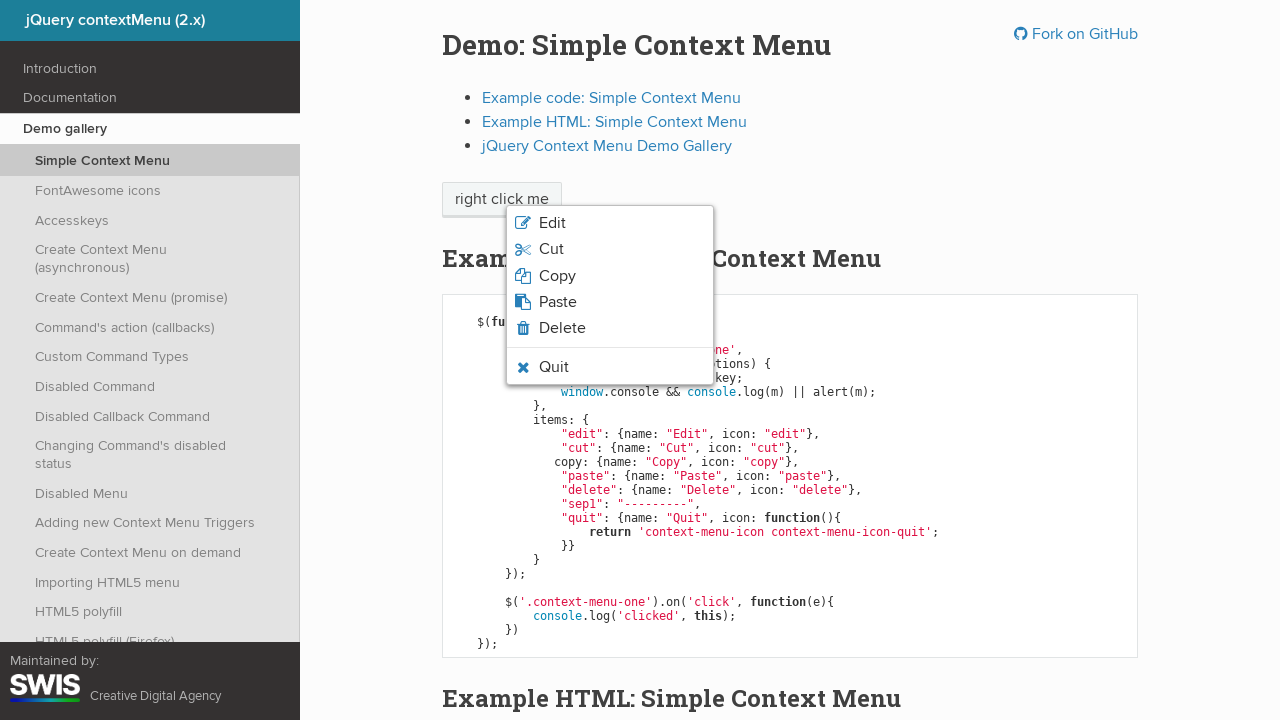

Hovered over the 'Quit' option at (554, 367) on xpath=//span[text()='Quit']
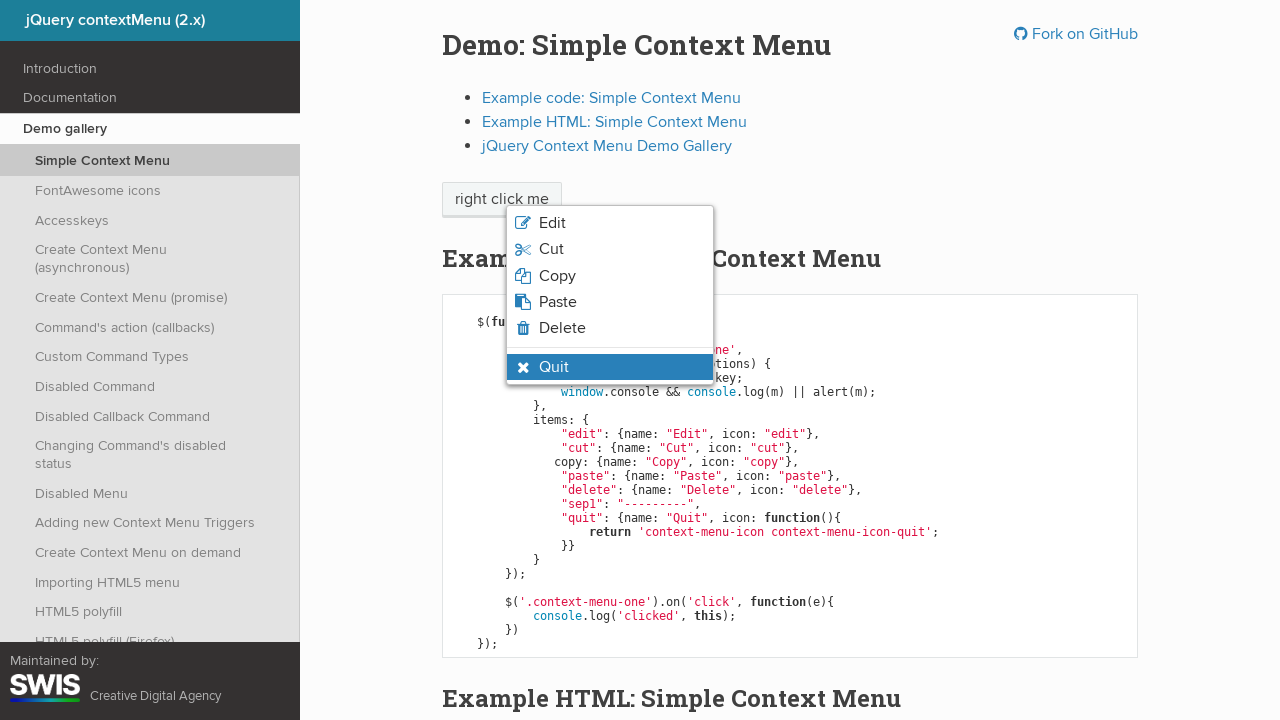

Verified that the 'Quit' option is in hover state
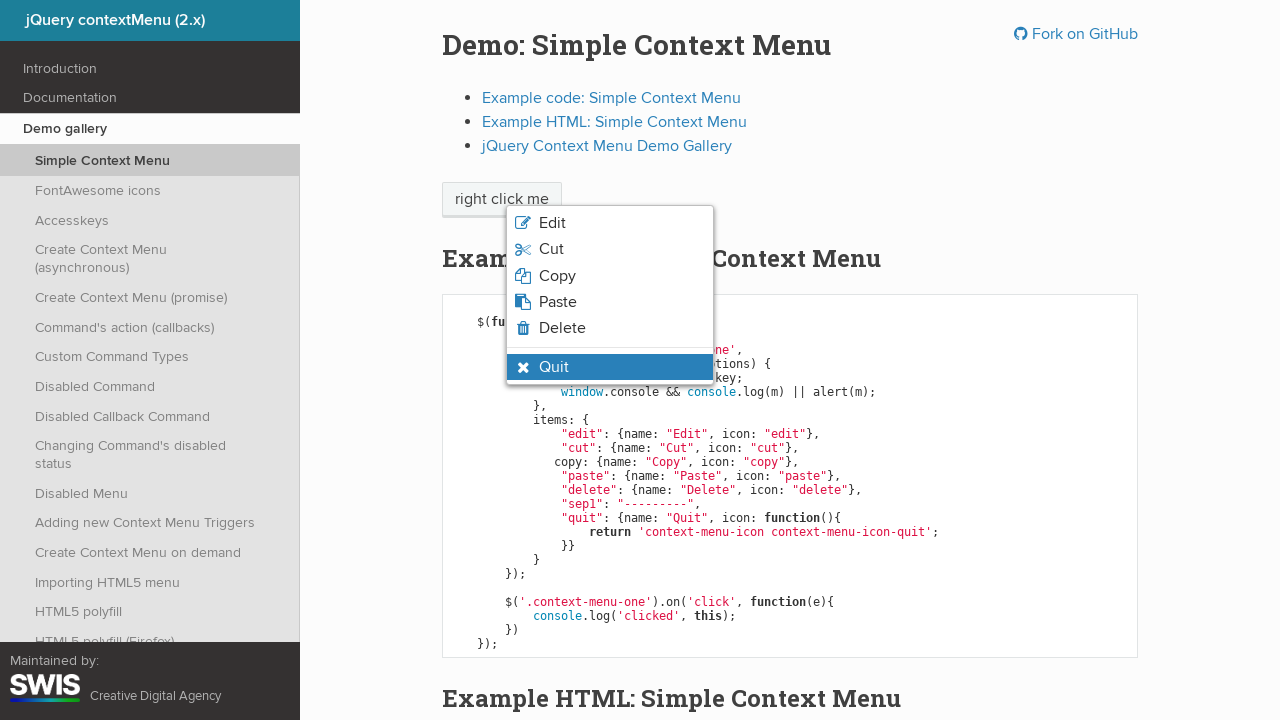

Clicked the 'Quit' option at (554, 367) on xpath=//span[text()='Quit']
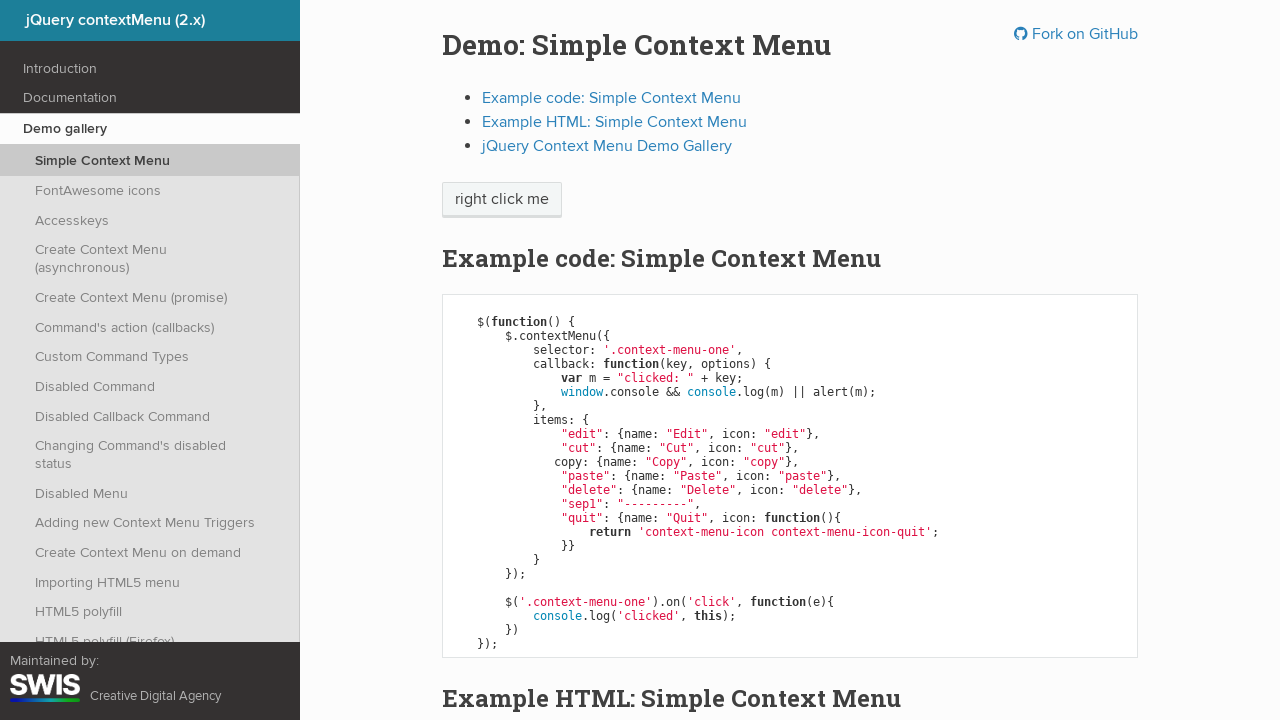

Set up dialog handler to accept alert
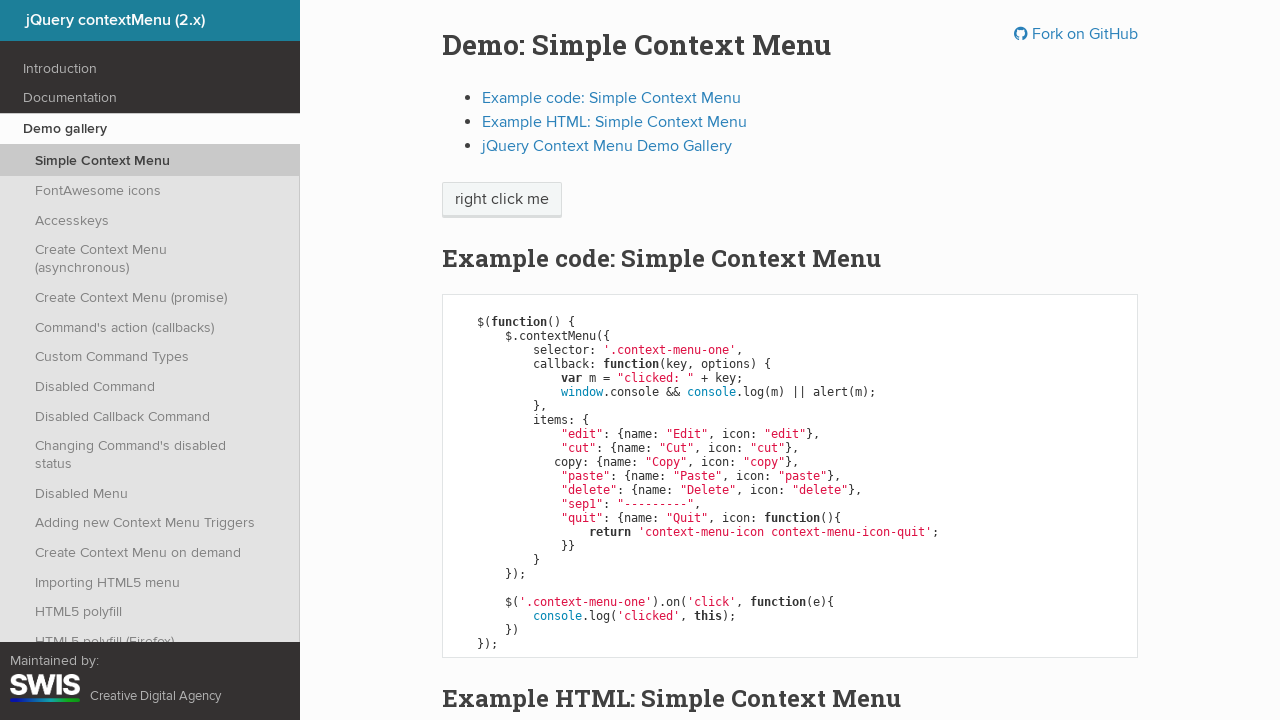

Waited for alert to be processed
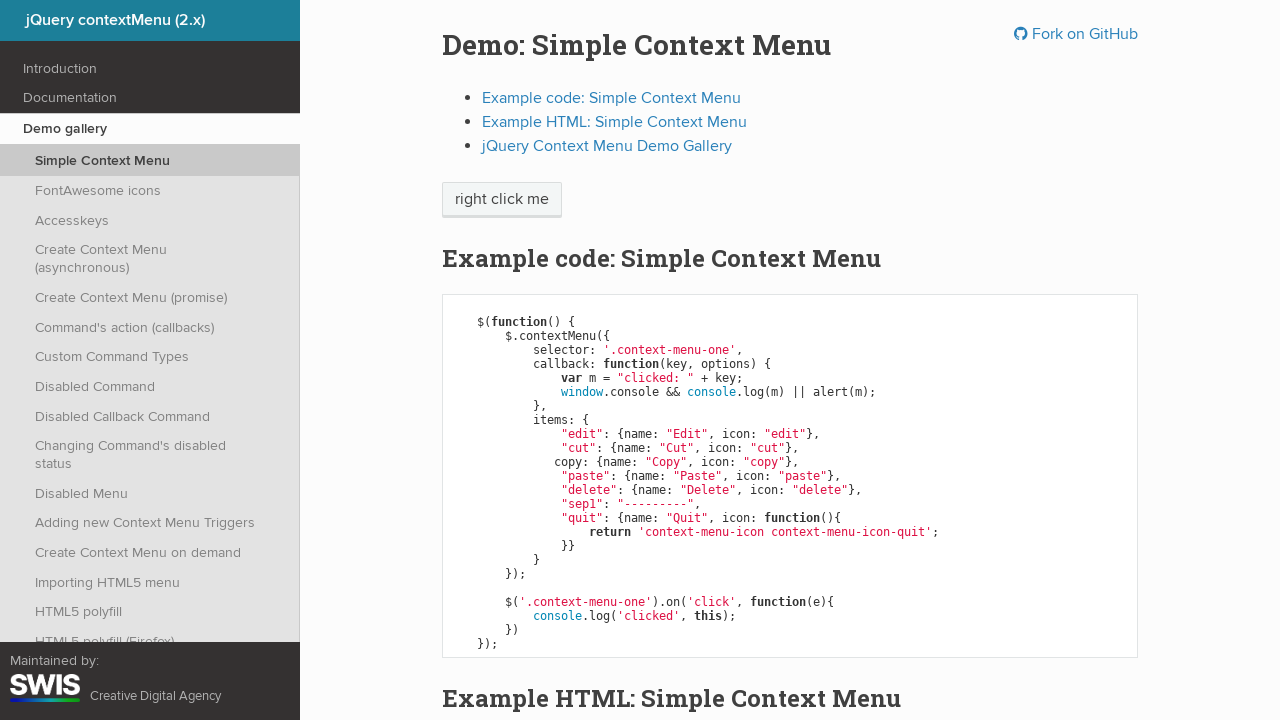

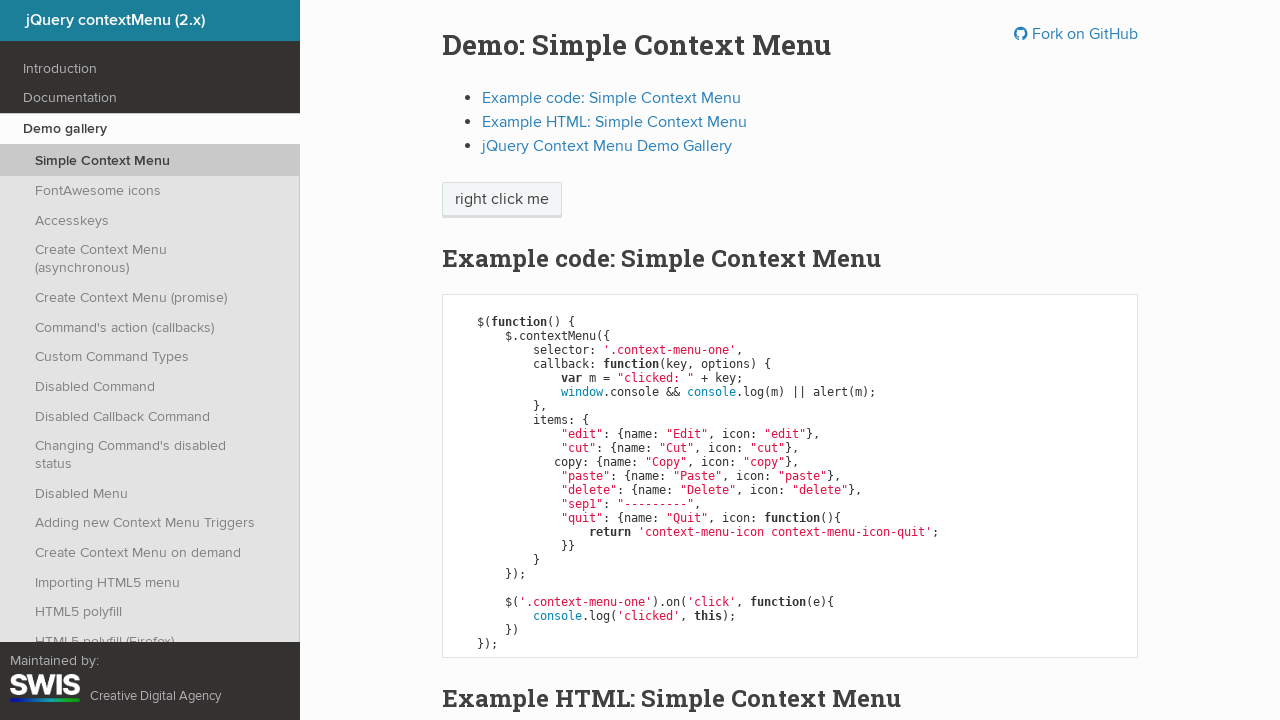